Tests checkbox functionality by clicking checkboxes to select and deselect them, and verifying their states

Starting URL: https://rahulshettyacademy.com/AutomationPractice/

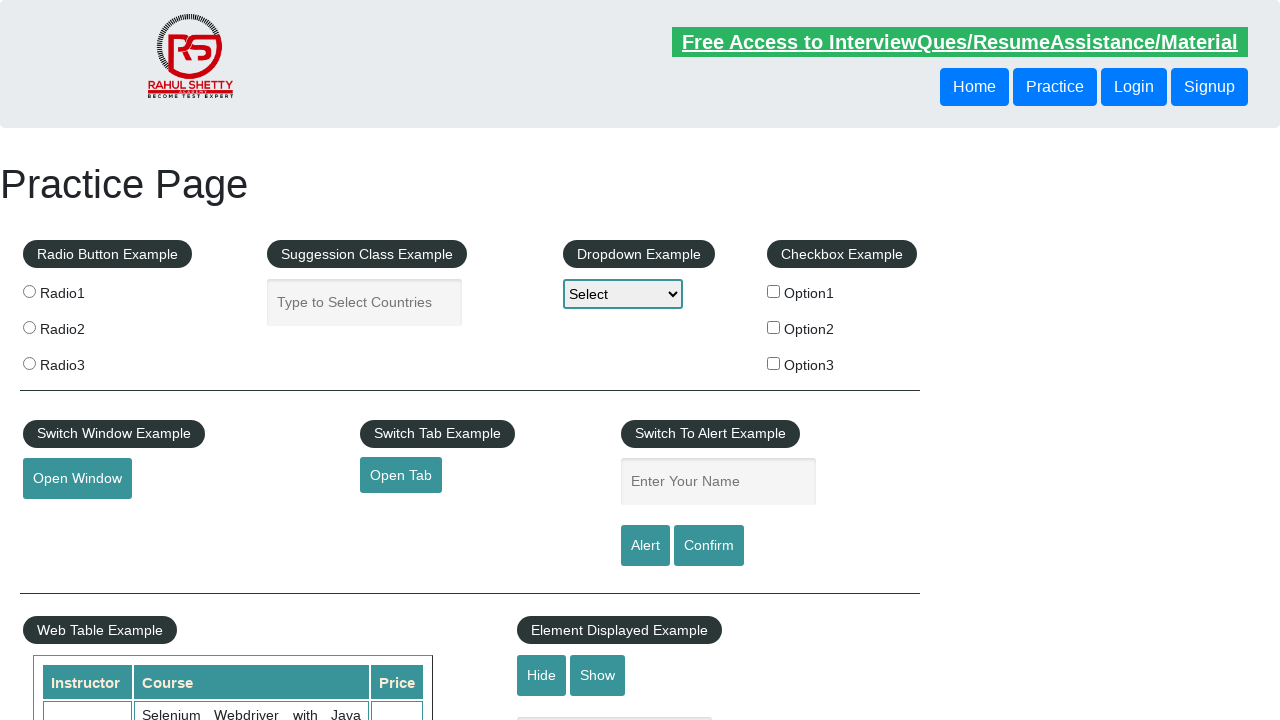

Clicked the first checkbox to select it at (774, 291) on #checkBoxOption1
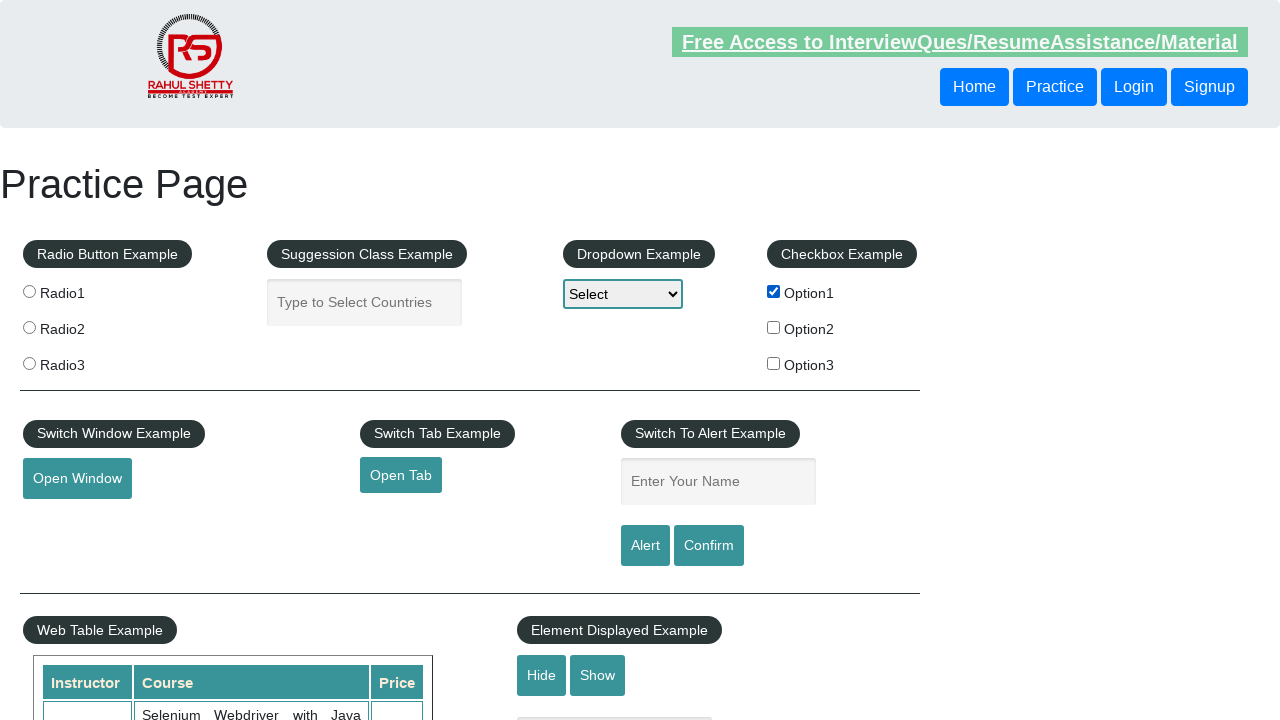

Verified that the first checkbox is selected
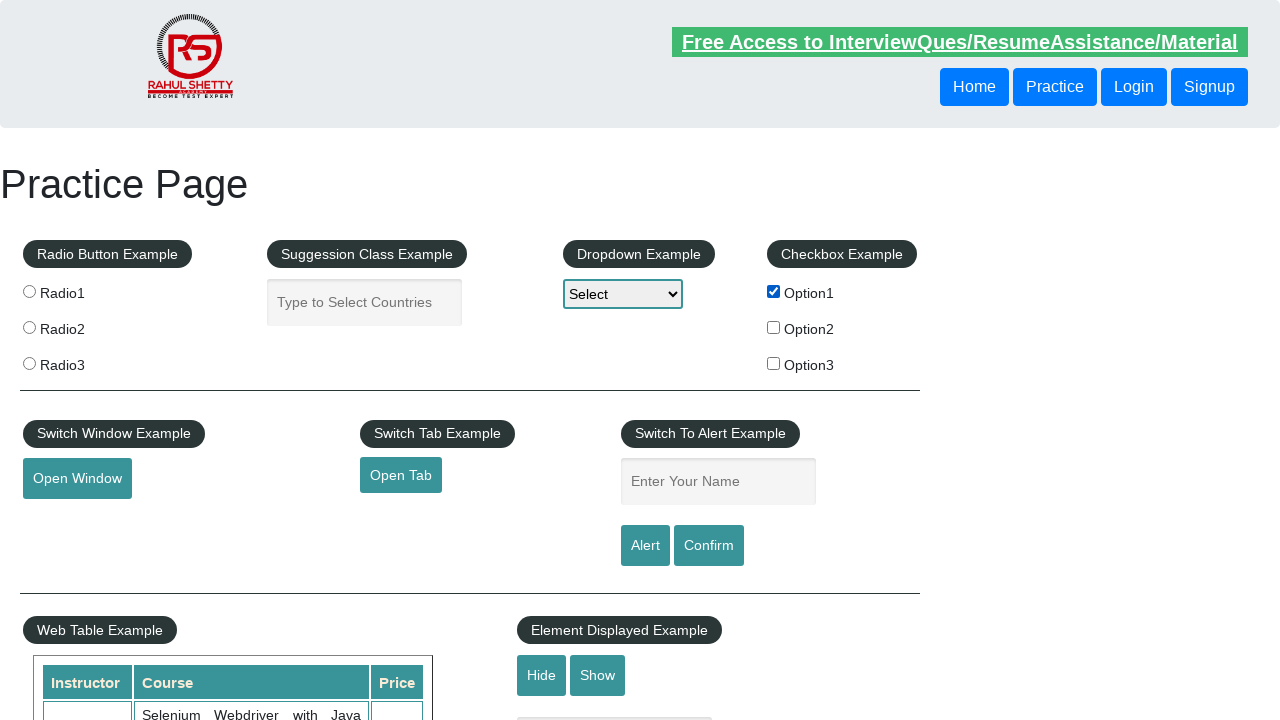

Clicked the first checkbox again to deselect it at (774, 291) on #checkBoxOption1
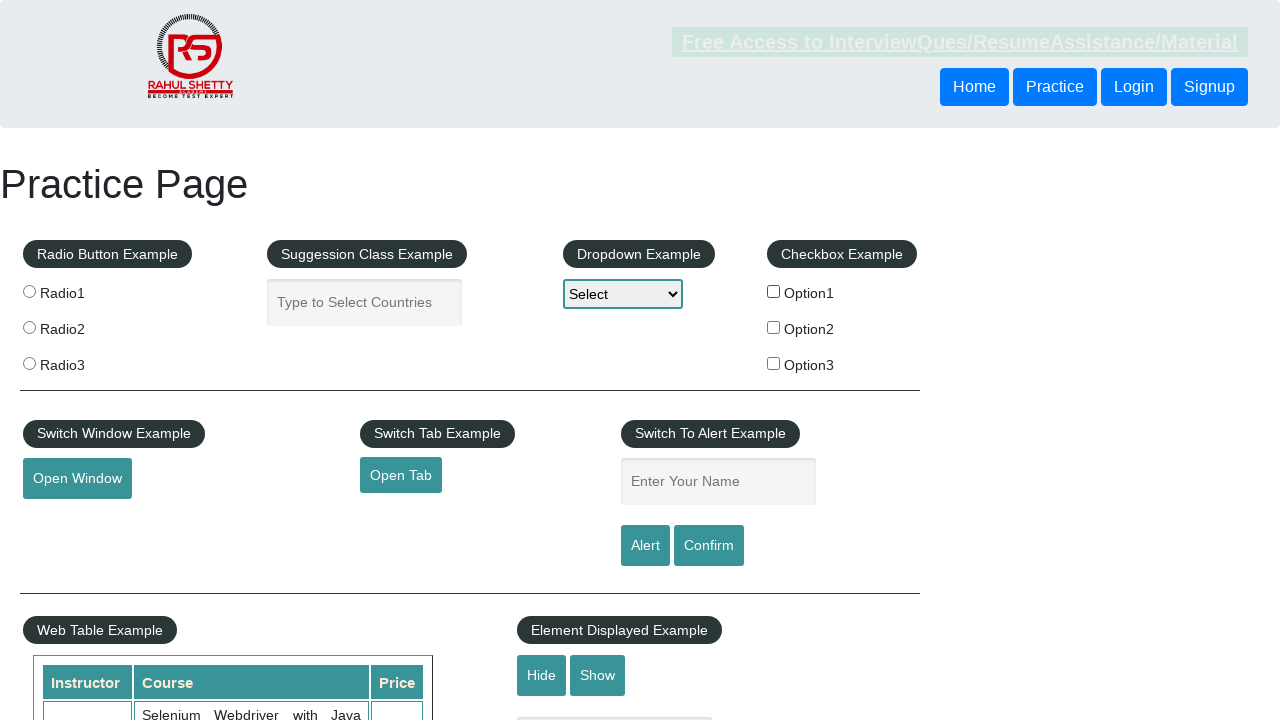

Verified that the first checkbox is deselected
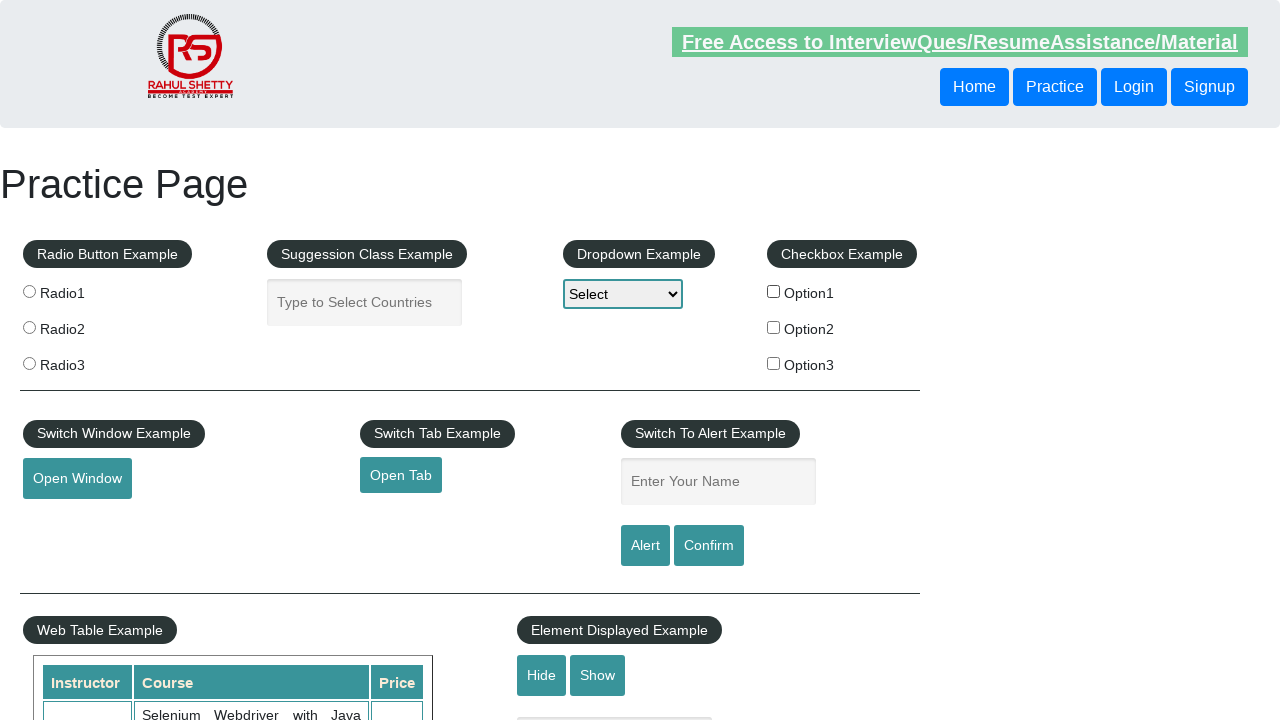

Located all checkboxes on the page
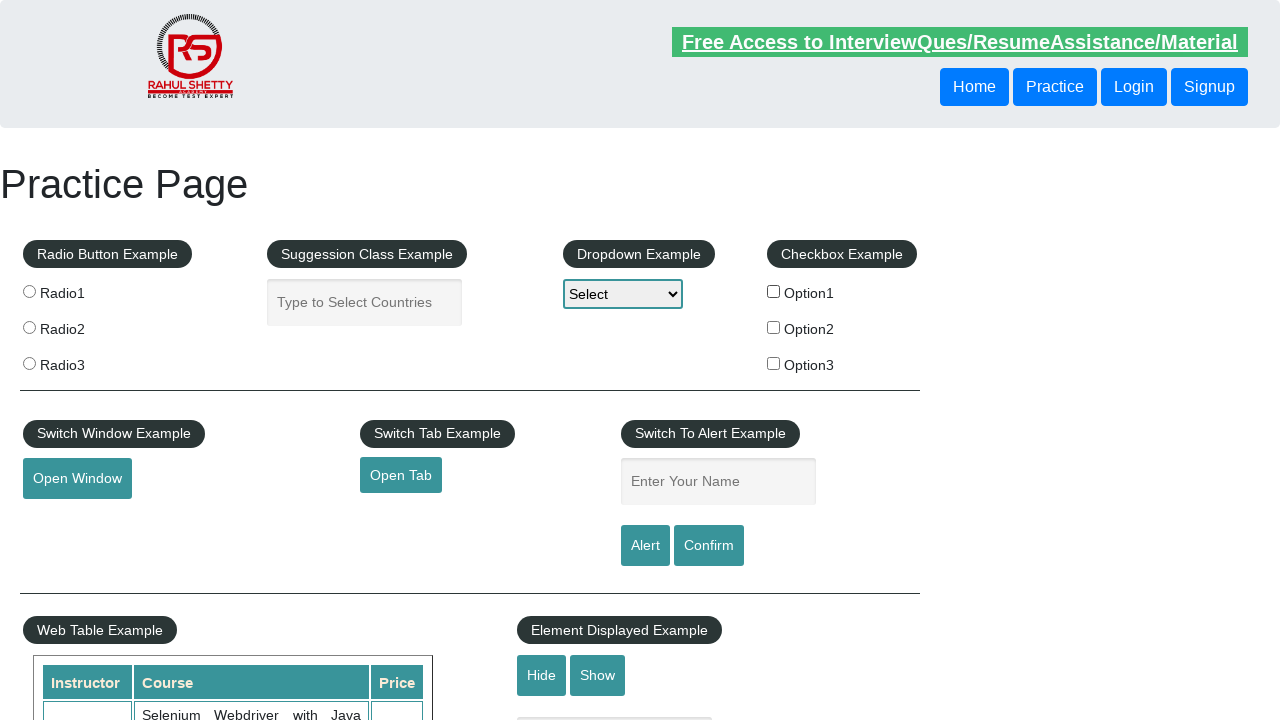

Counted total checkboxes: 3
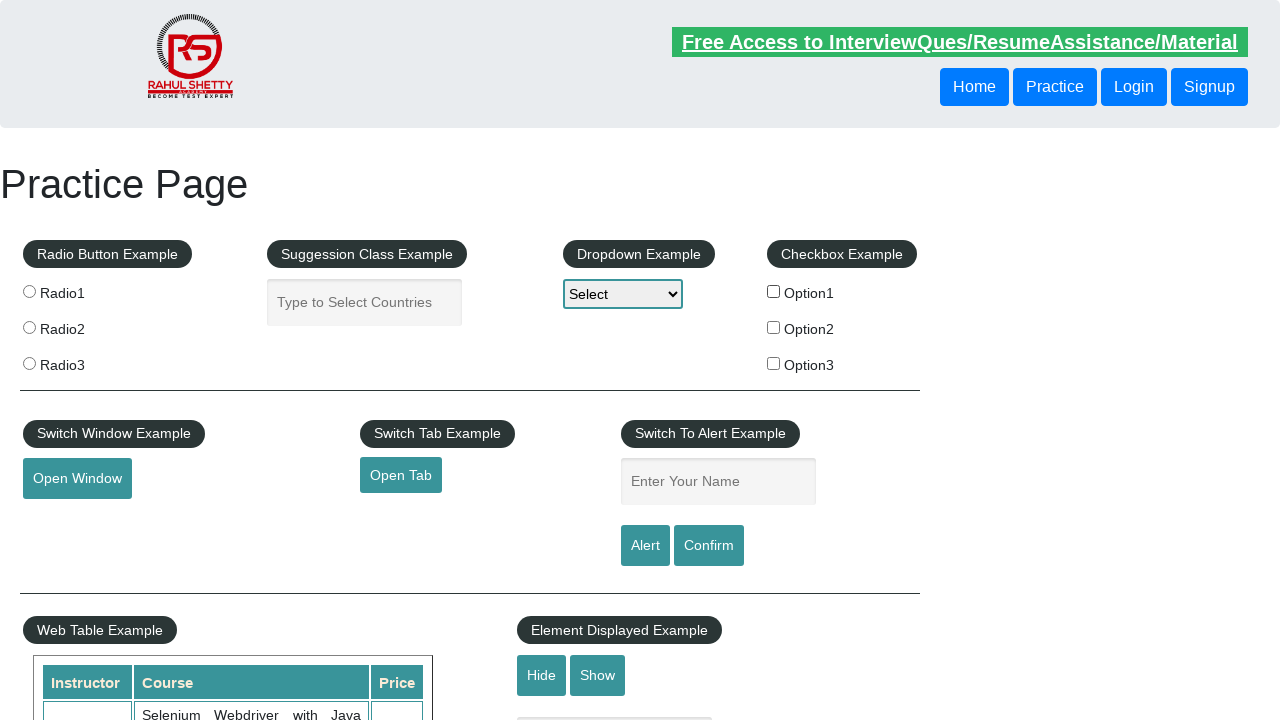

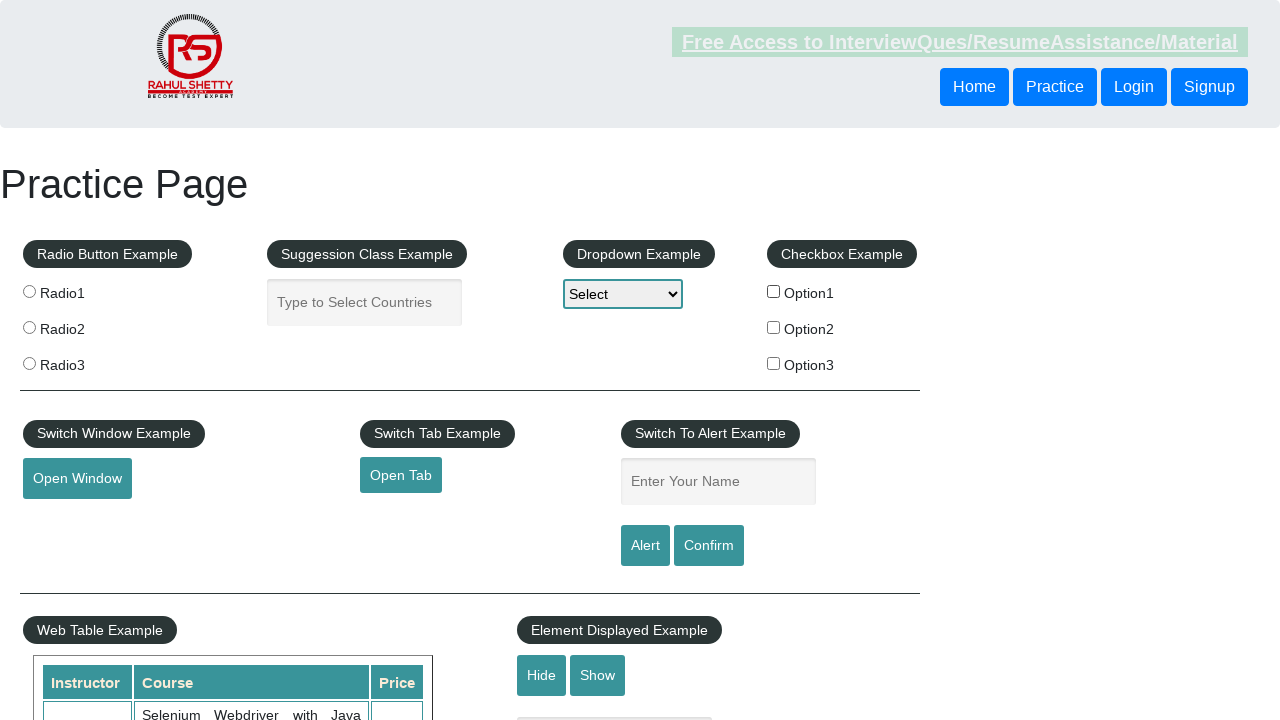